Tests the jQuery UI resizable widget by switching to the iframe containing the demo and dragging the resize handle to expand the element

Starting URL: https://jqueryui.com/resizable/

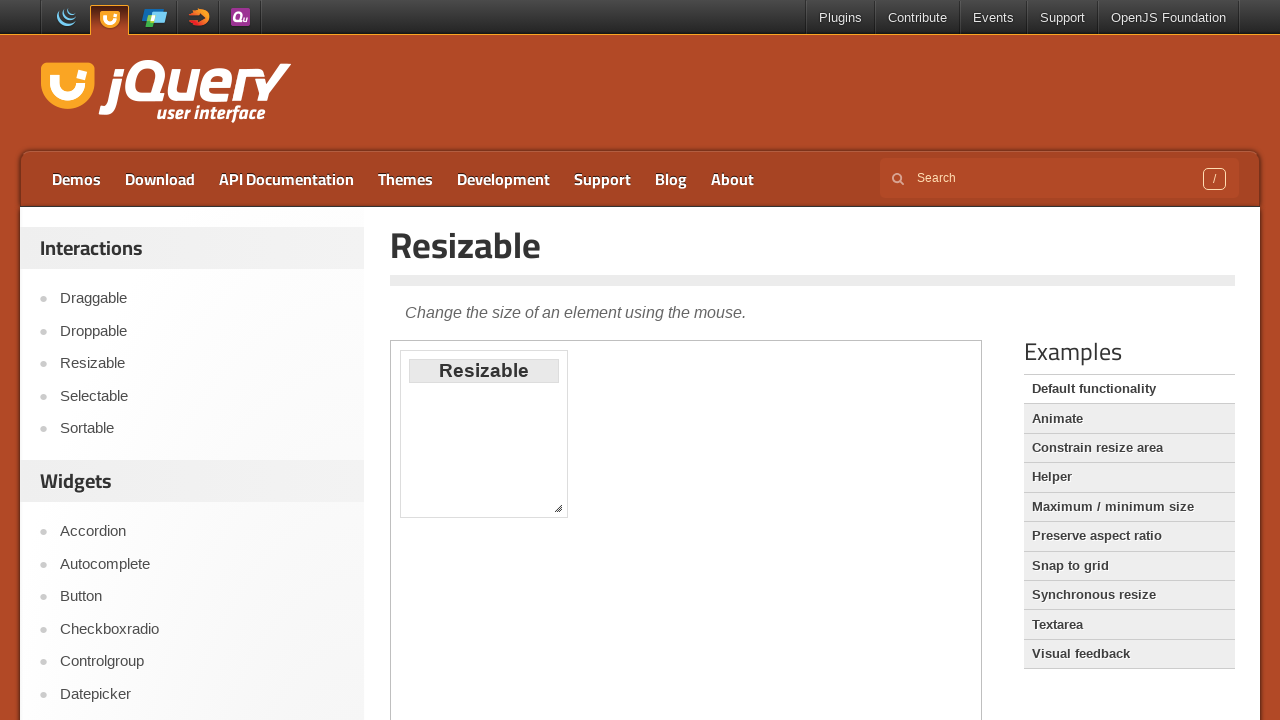

Located the iframe containing the resizable demo
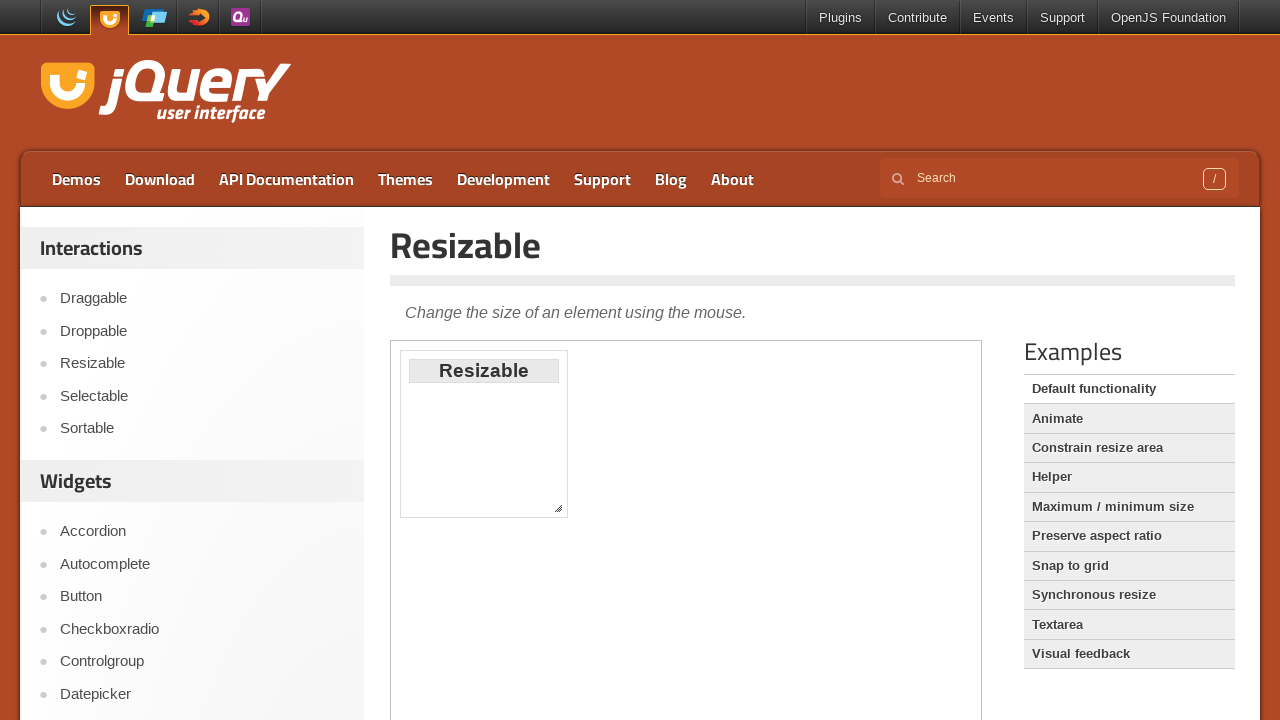

Located the southeast resize handle element
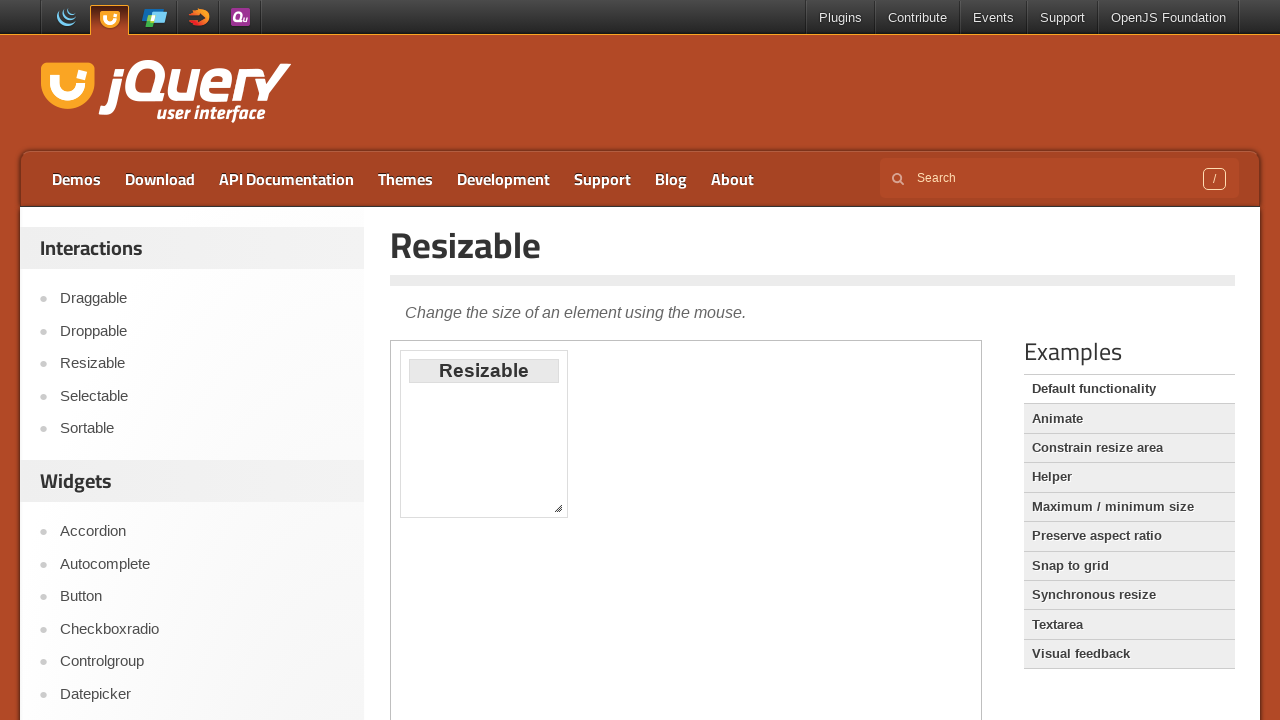

Retrieved bounding box coordinates of the resize handle
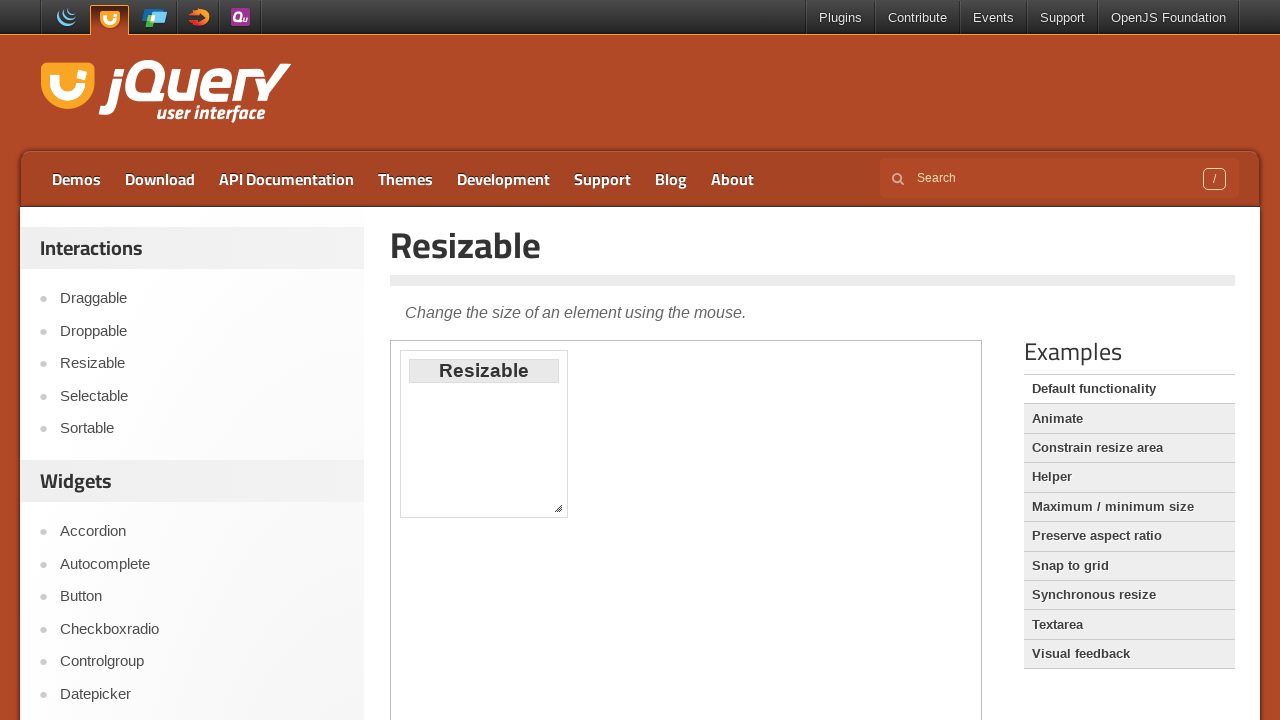

Moved mouse to the center of the resize handle at (558, 508)
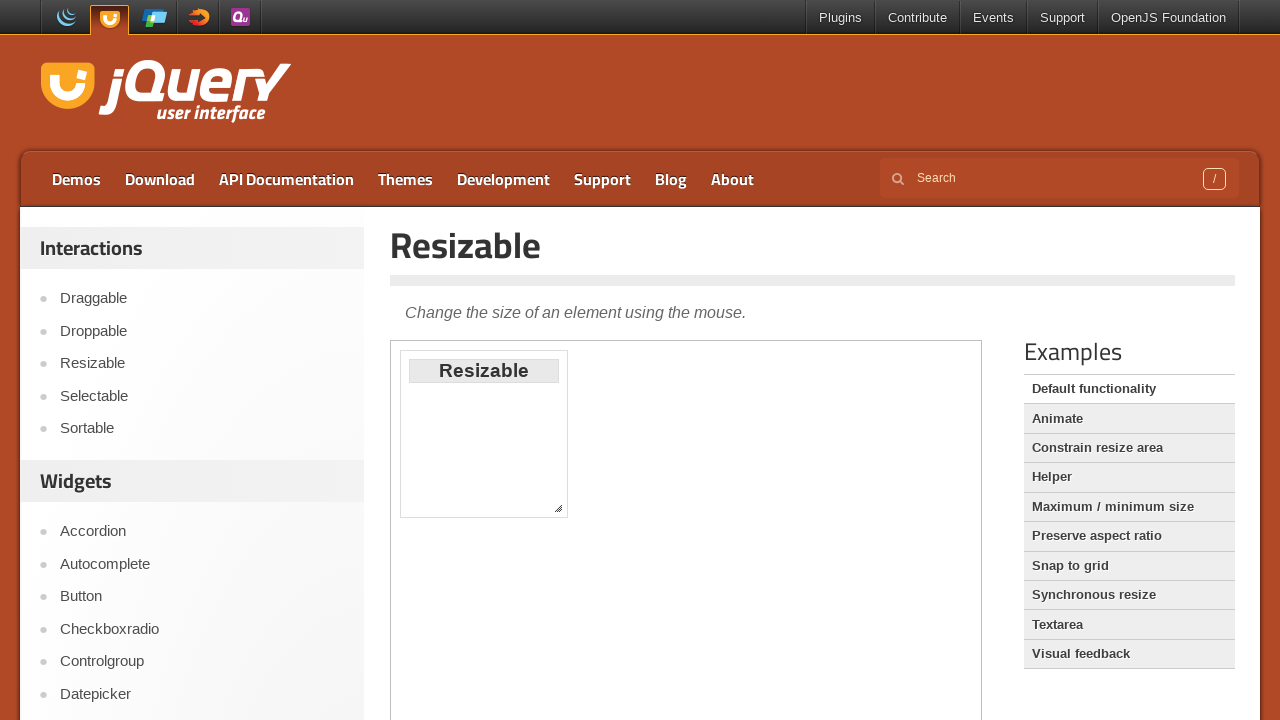

Pressed down the mouse button on the resize handle at (558, 508)
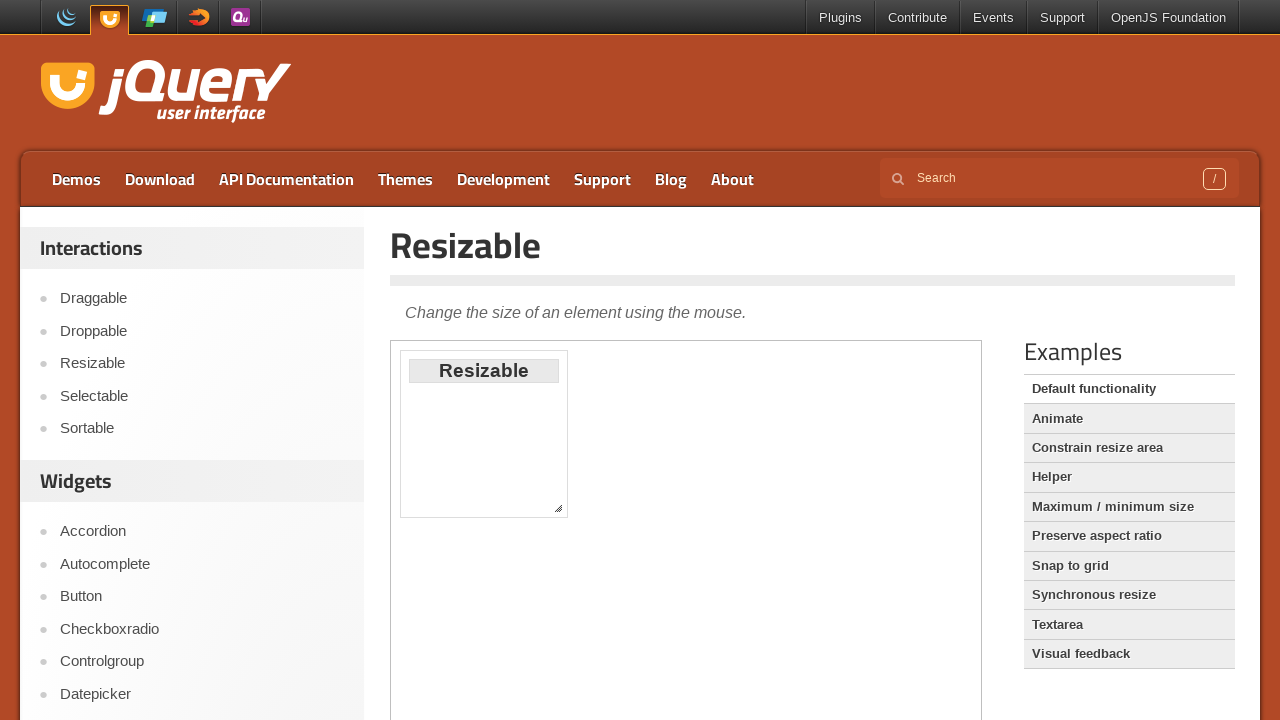

Dragged the resize handle 200px right and 300px down at (758, 808)
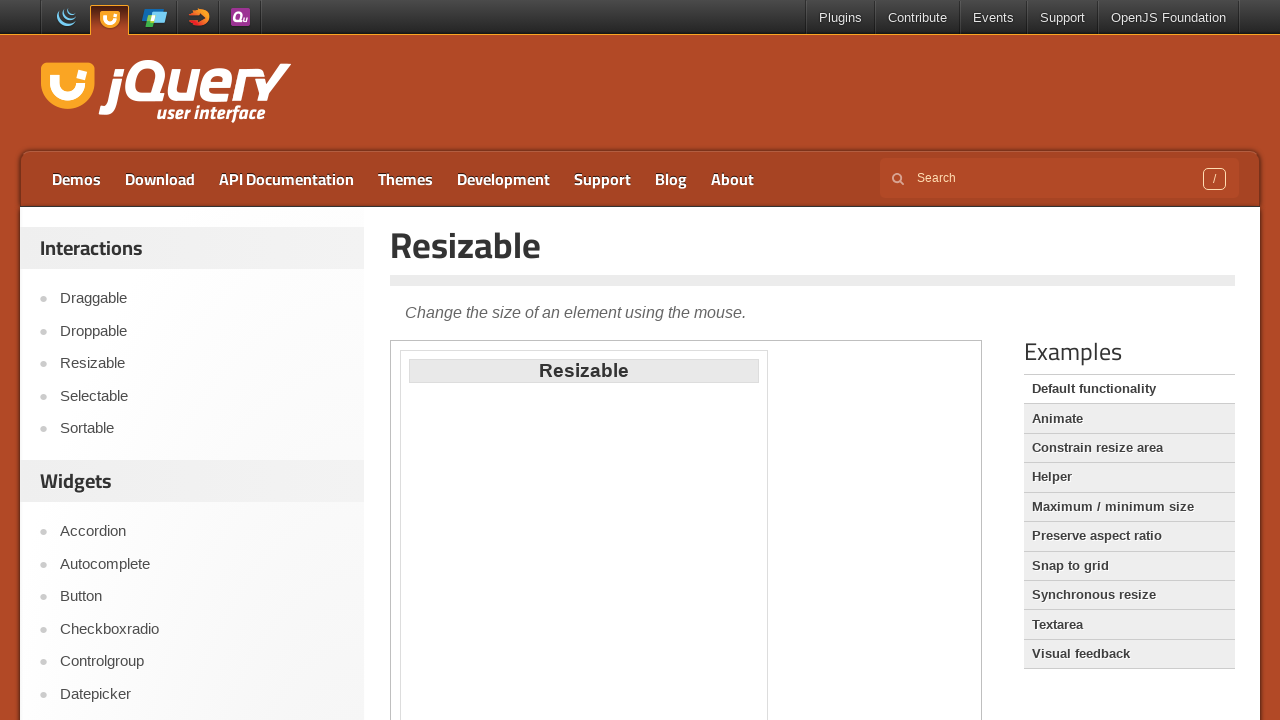

Released the mouse button to complete the resize operation at (758, 808)
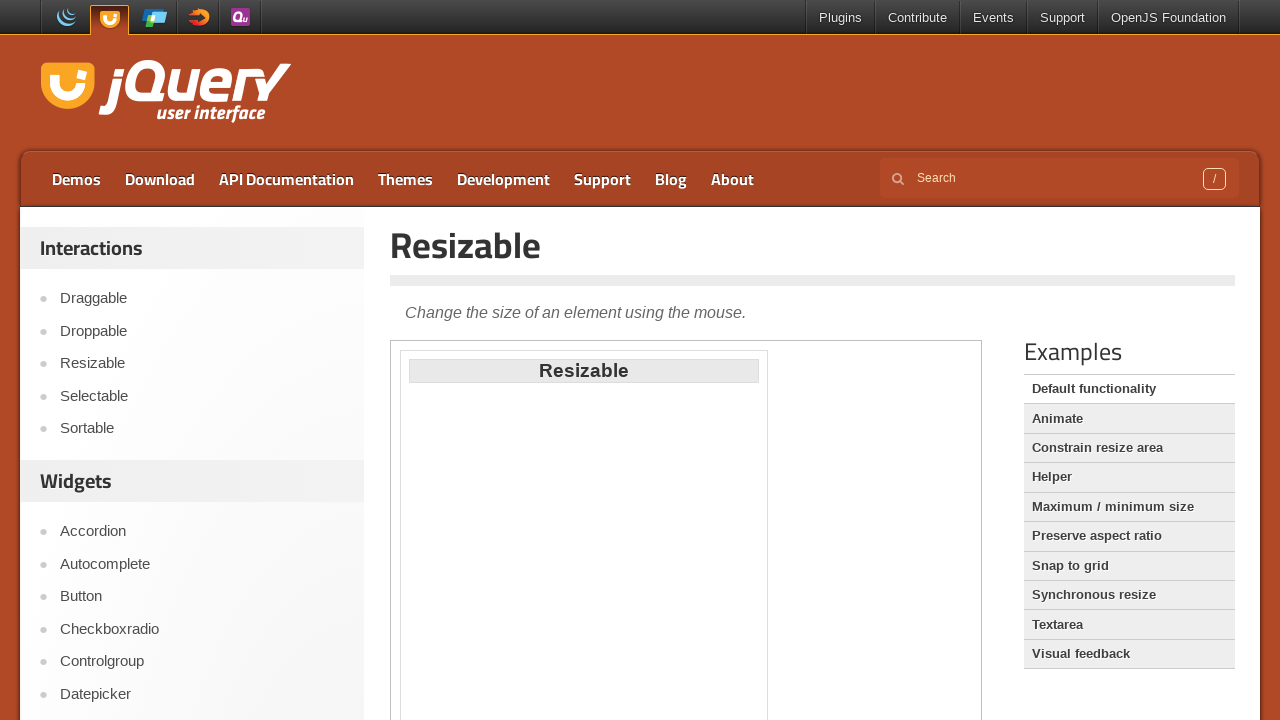

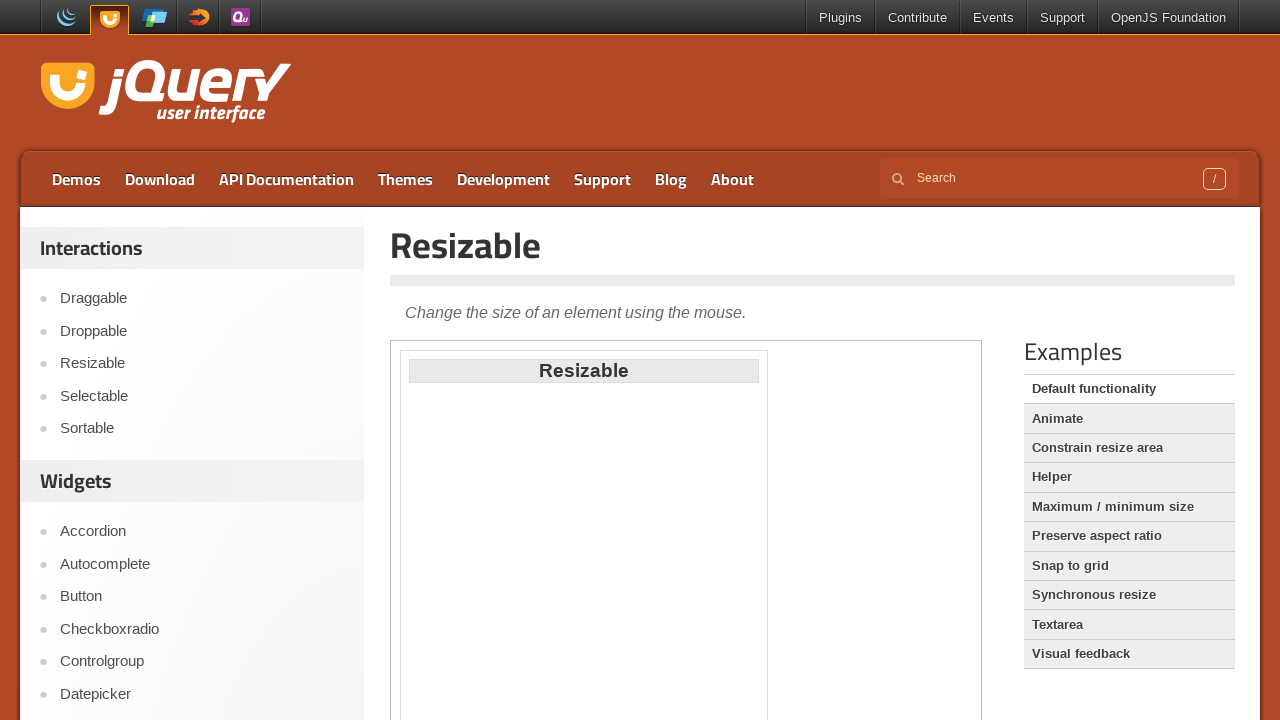